Tests interaction with a web table on a practice automation page by verifying the table structure exists and checking table row content.

Starting URL: https://rahulshettyacademy.com/AutomationPractice/

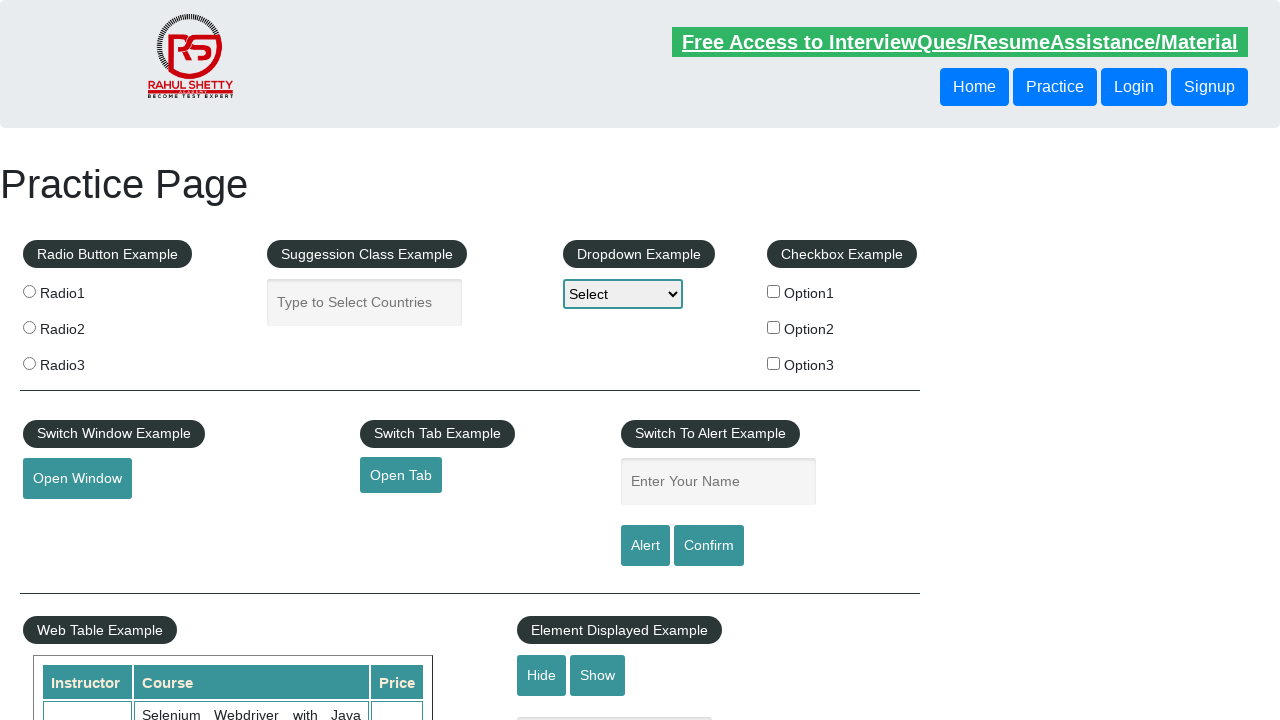

Waited for web table rows to be present on the page
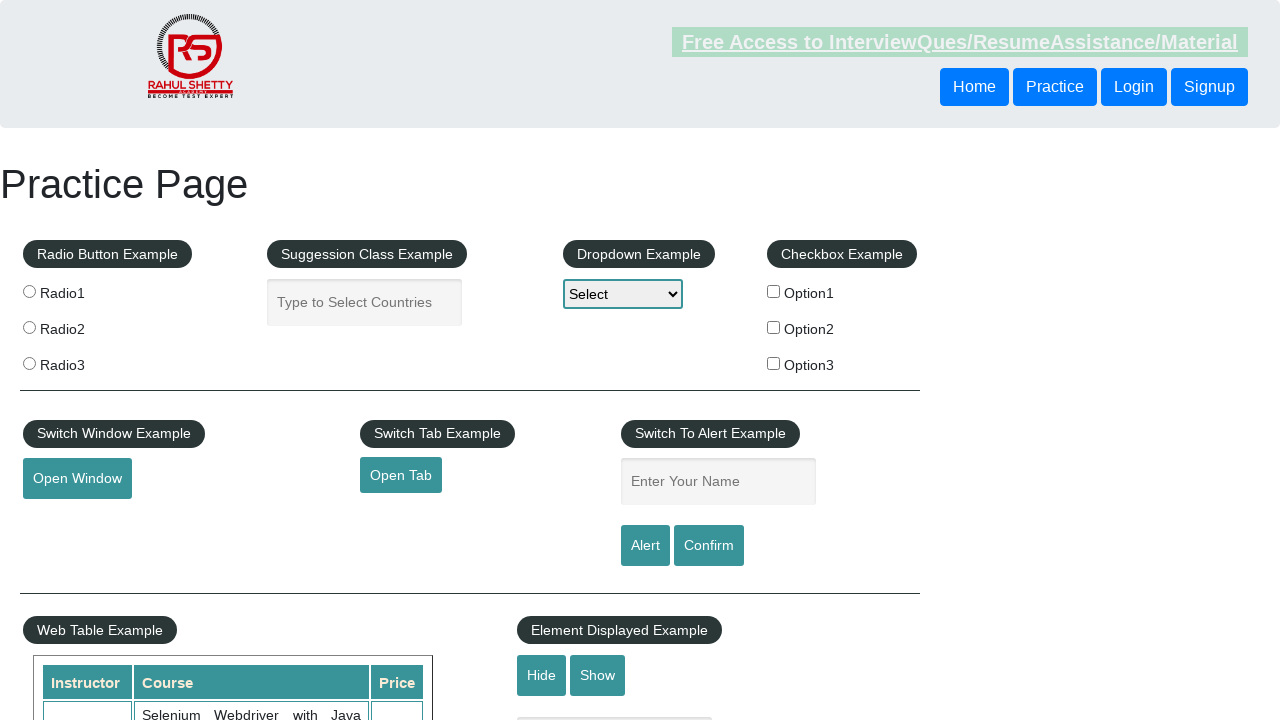

Verified first table row exists
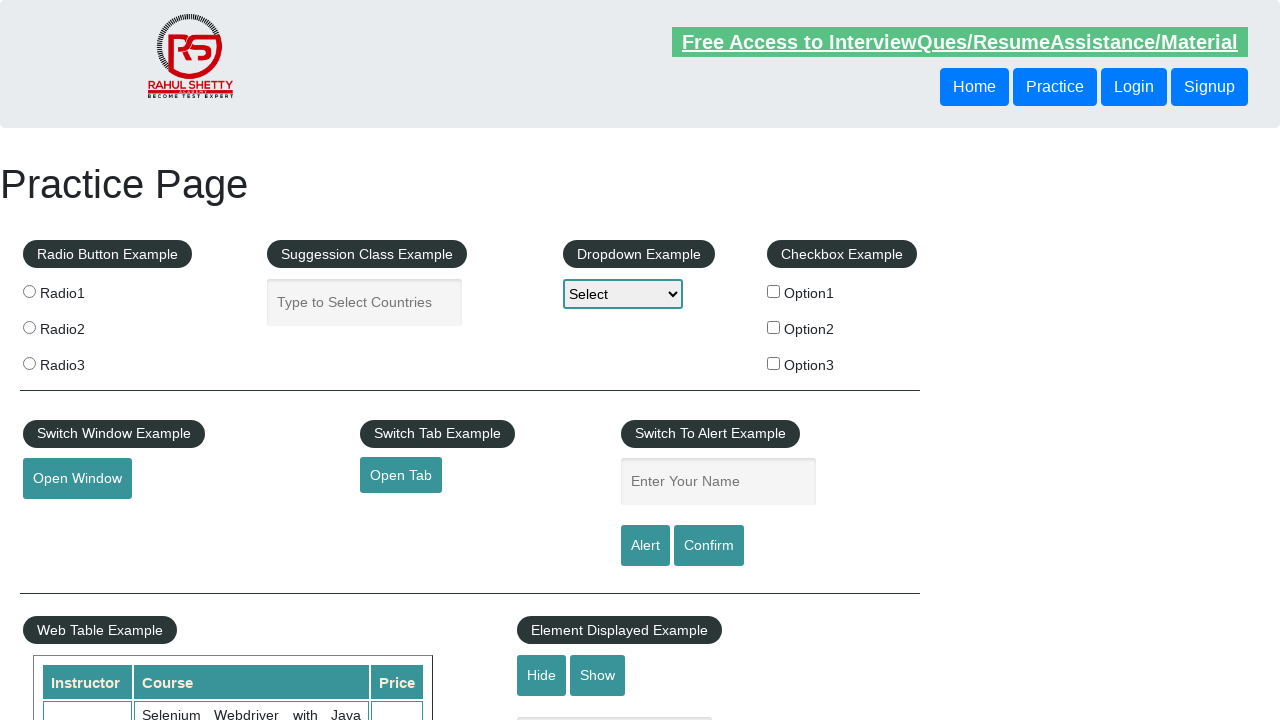

Verified table header columns exist
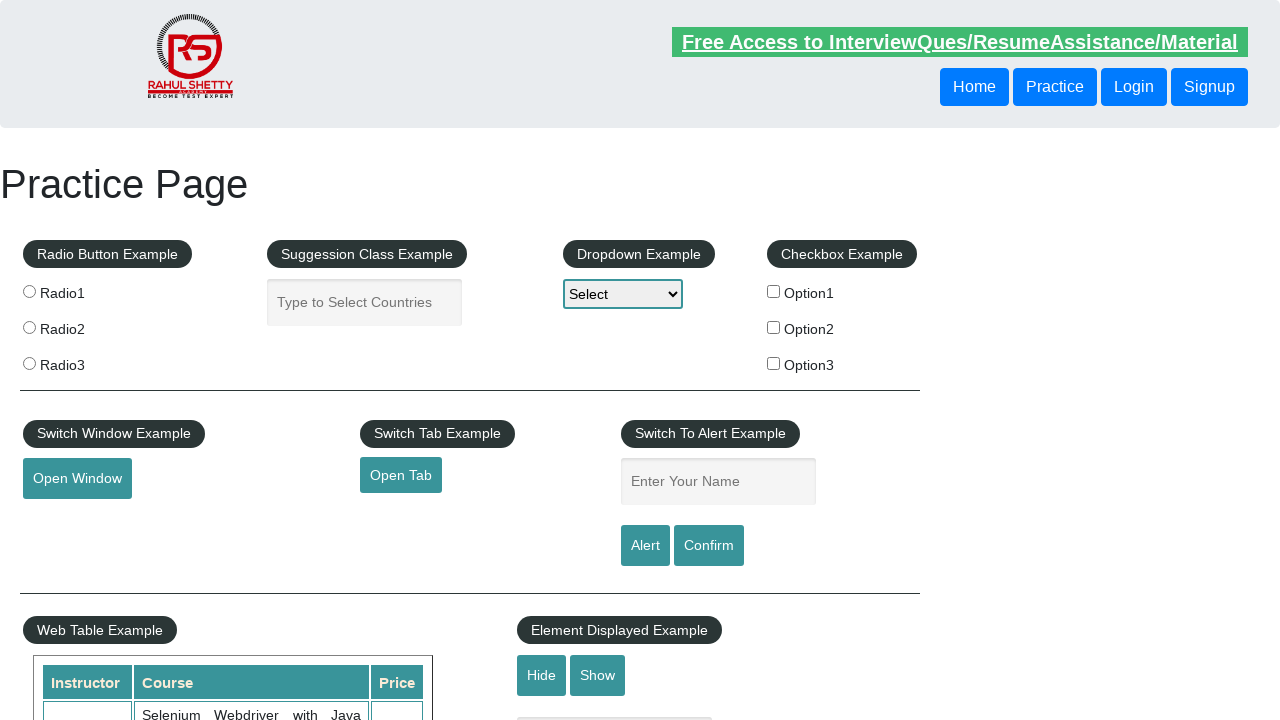

Verified second row data is visible in the table
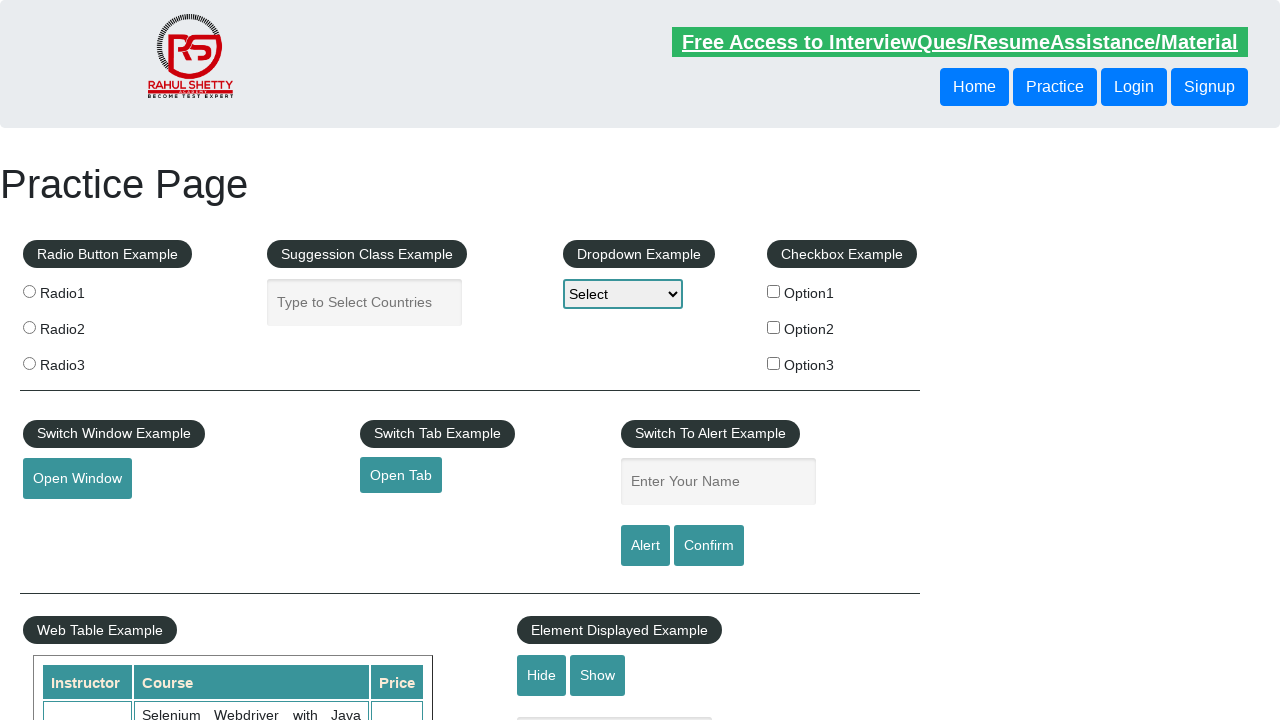

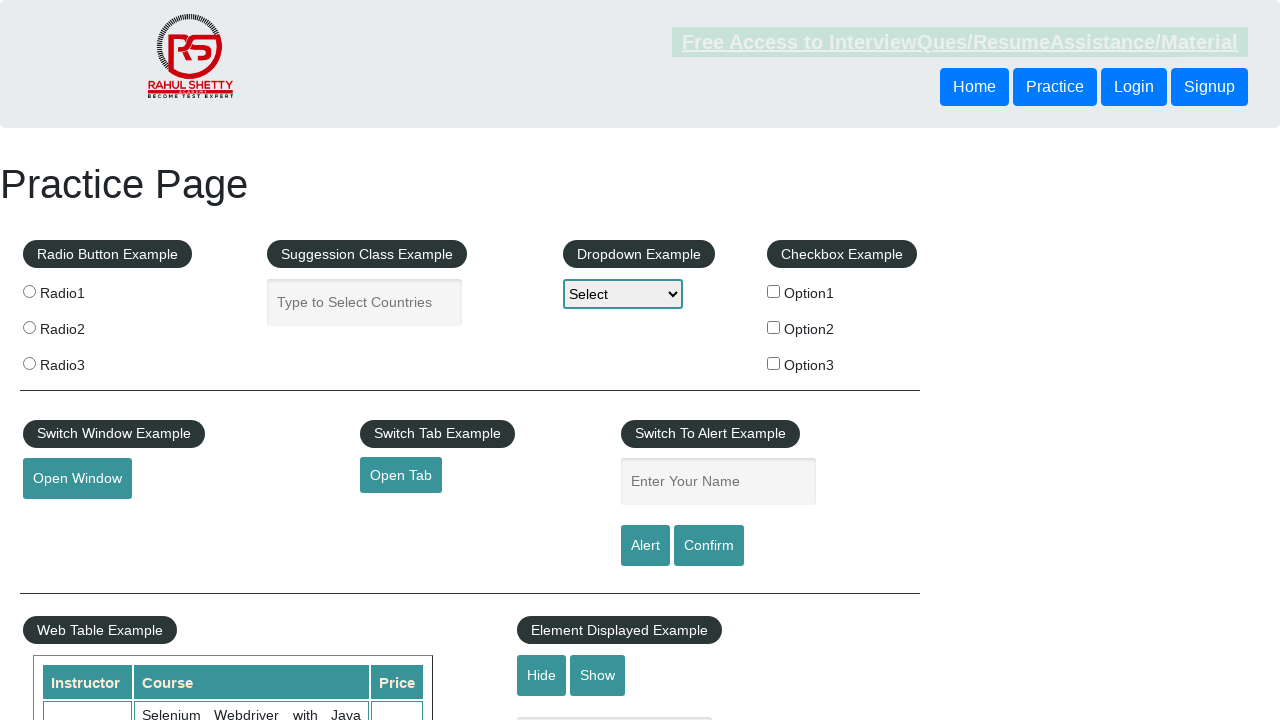